Selects a country from dropdown and verifies the region dropdown shows "Región" as default

Starting URL: https://www.stg.openenglish.com/

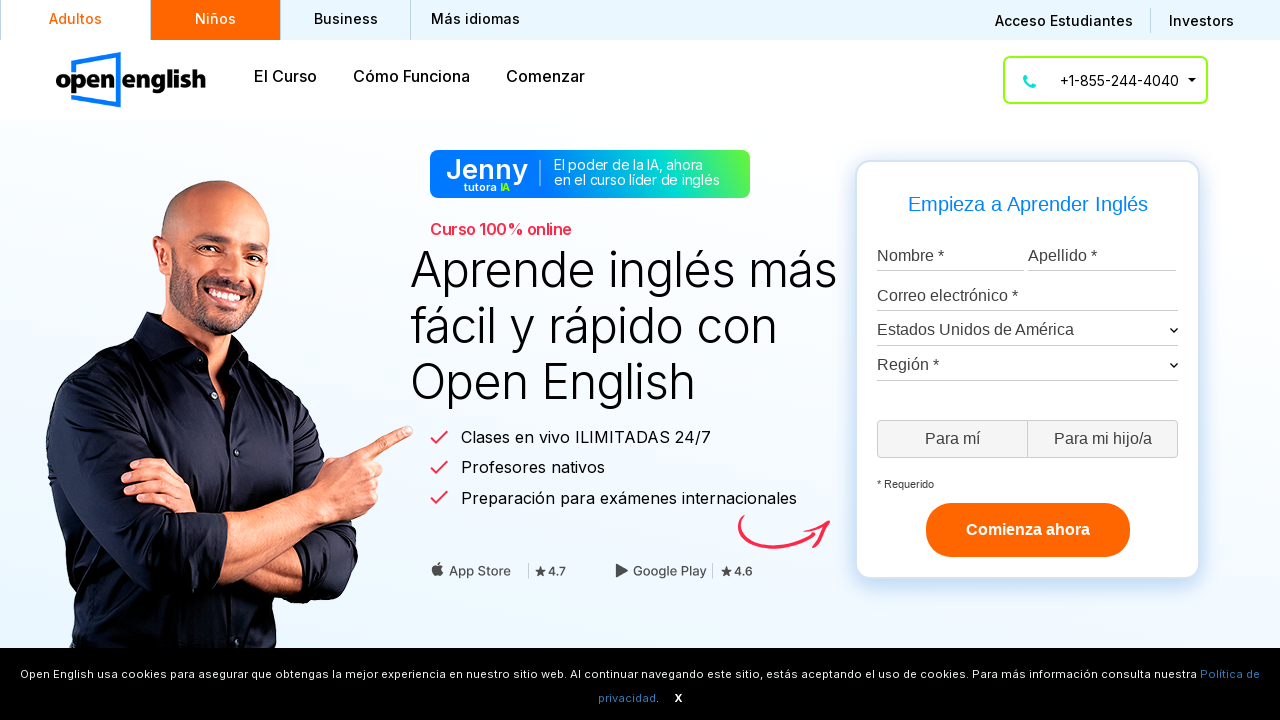

Navigated to Open English staging site
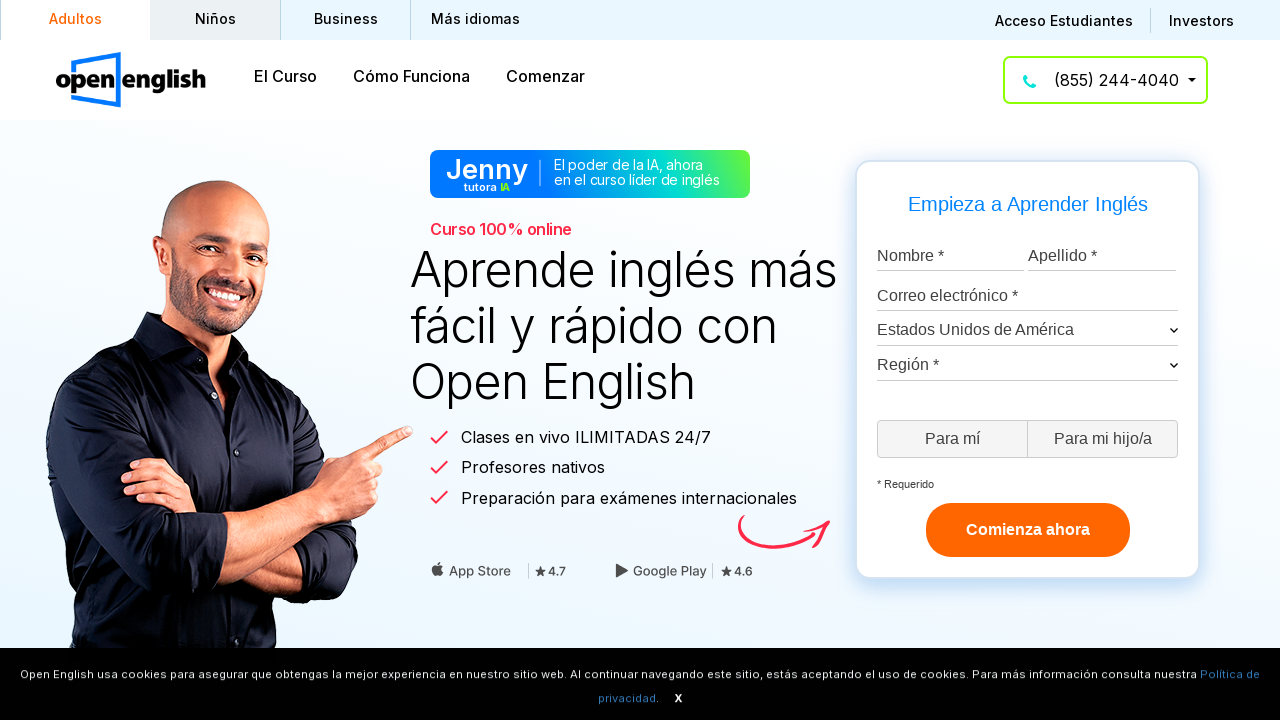

Selected Argentina from country dropdown on #country-select
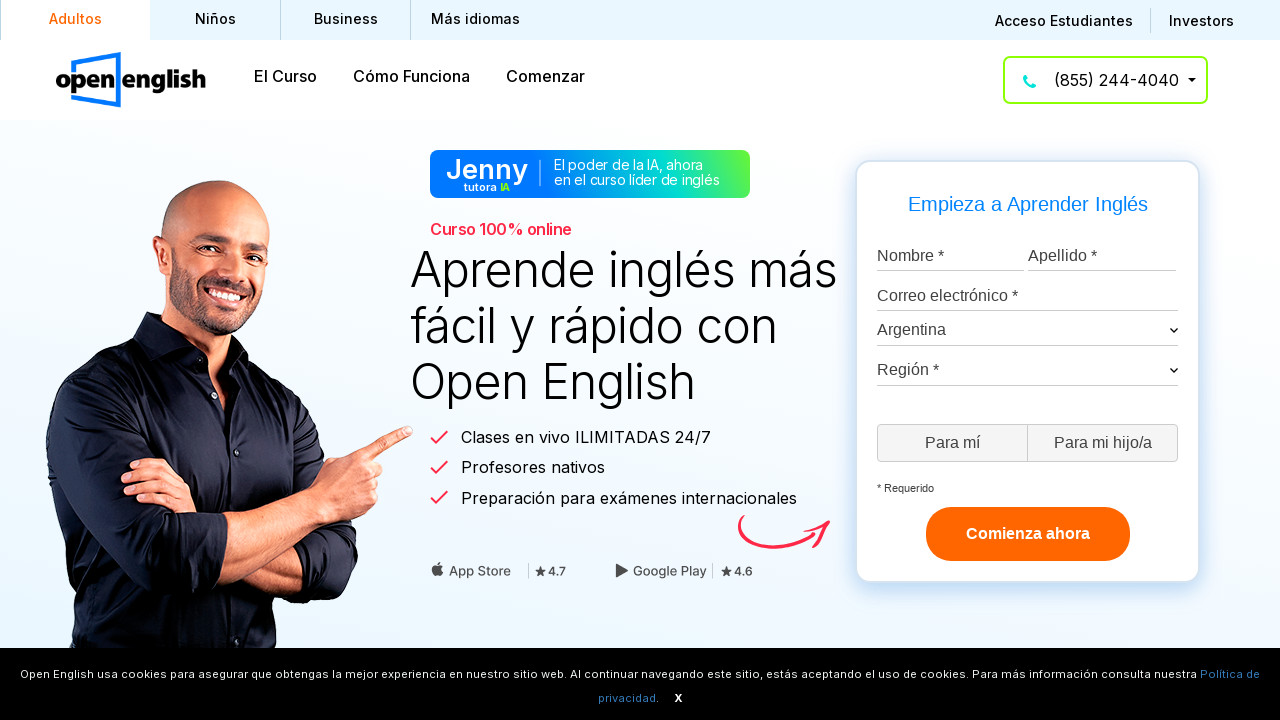

Located region dropdown element
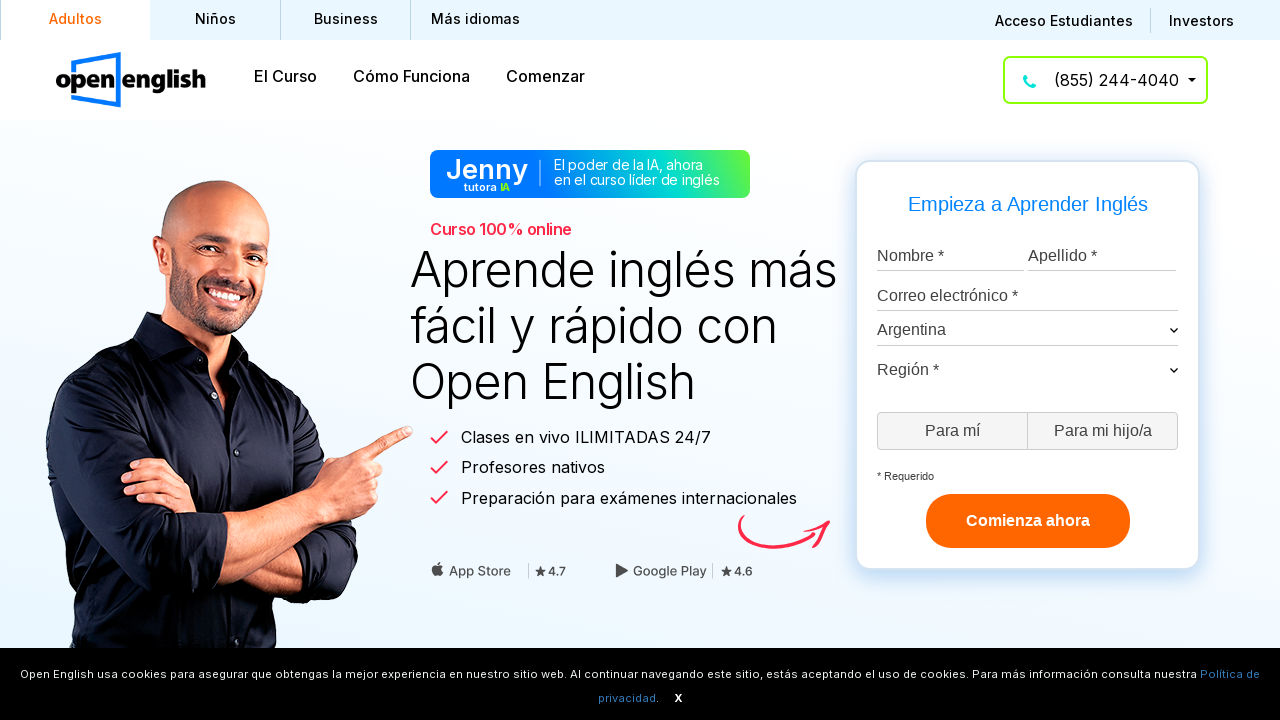

Region dropdown is now visible
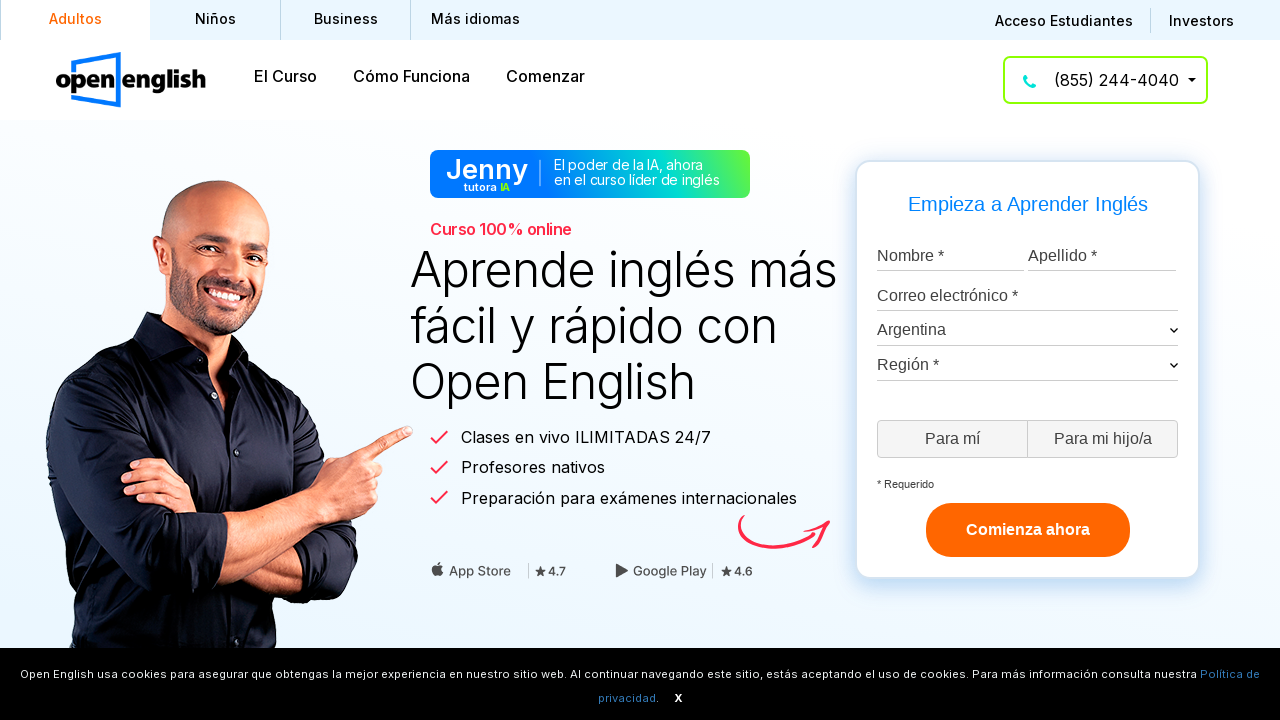

Located the selected option in region dropdown
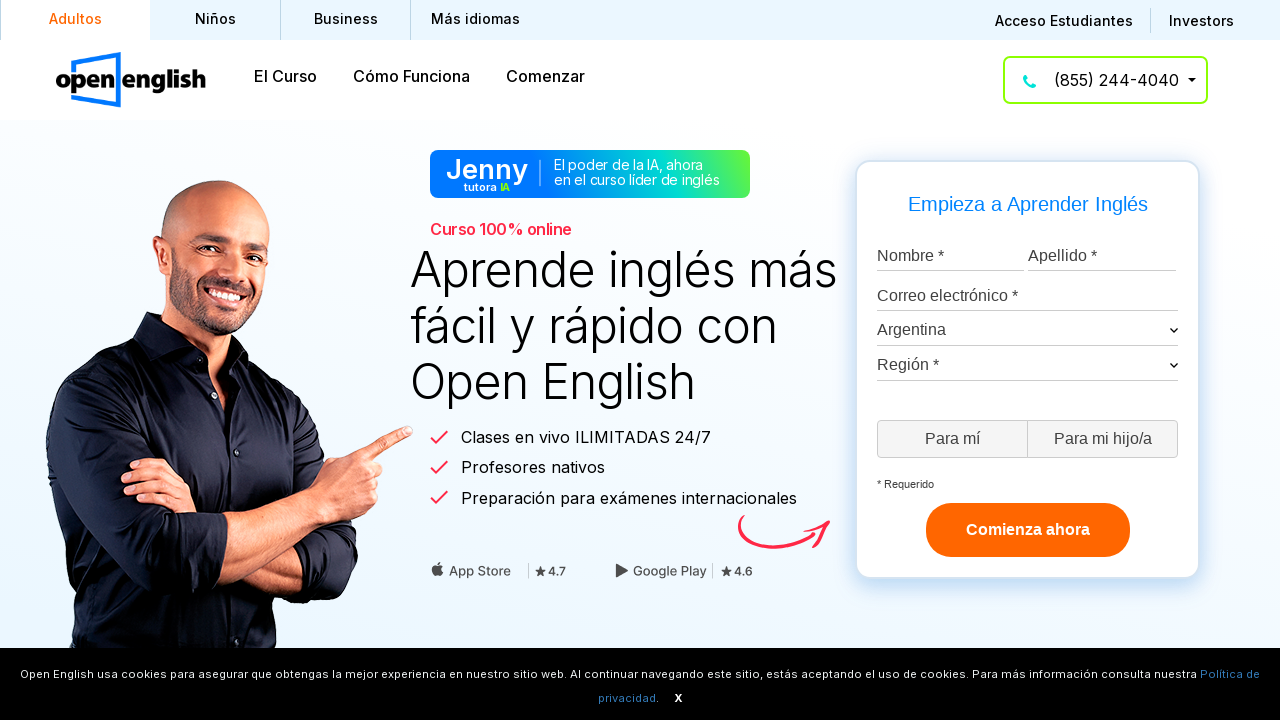

Verified that region dropdown shows 'Región' as default
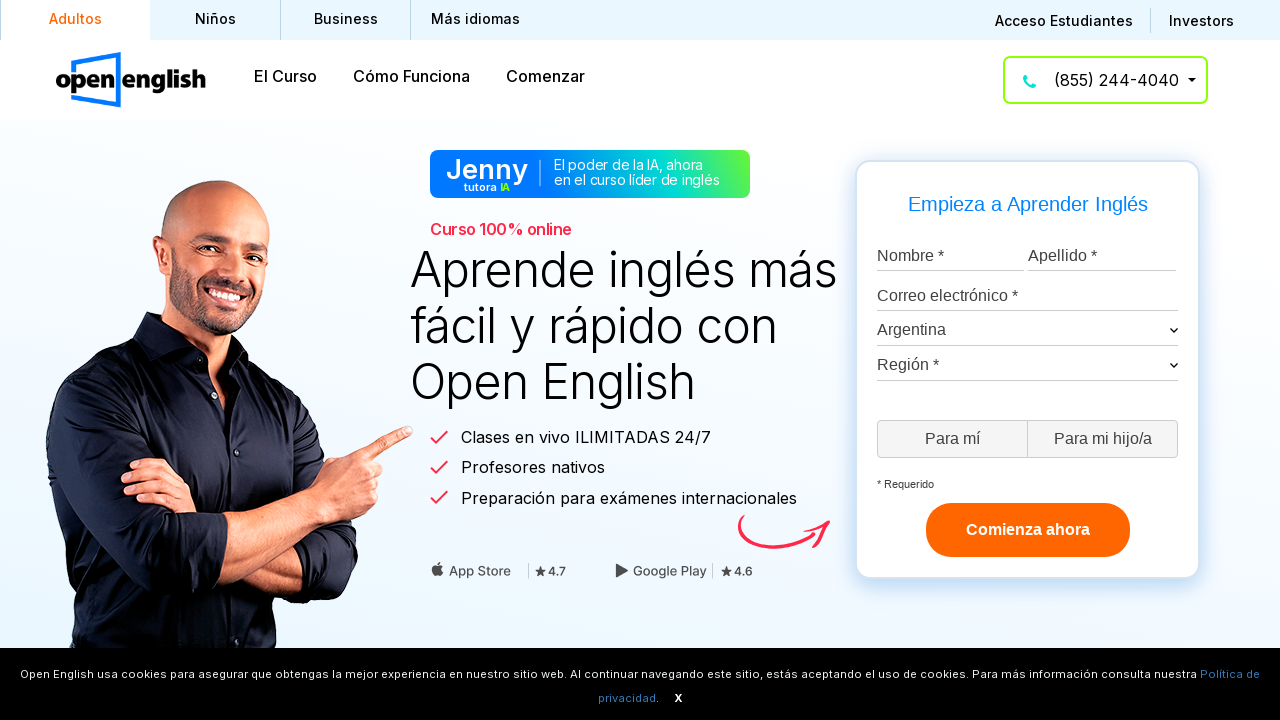

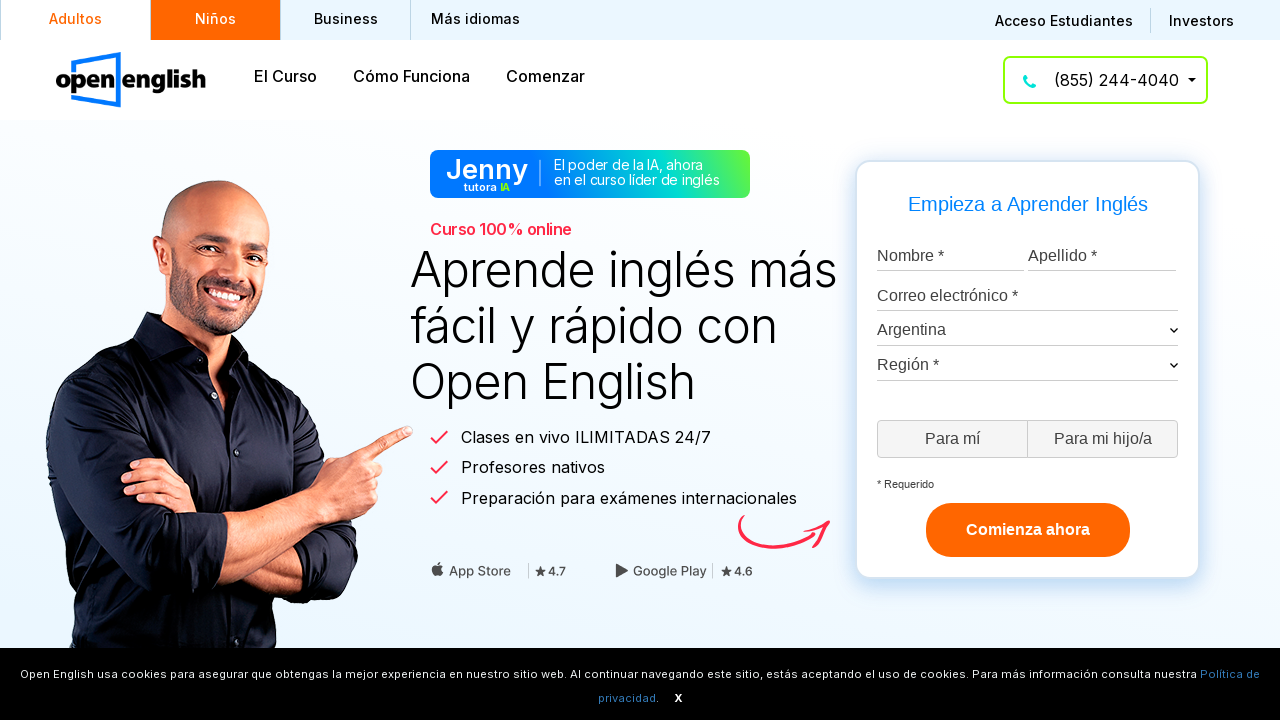